Verifies that the Monitors category on demoblaze.com contains product items by clicking the Monitors category link and checking for product cards.

Starting URL: https://www.demoblaze.com/

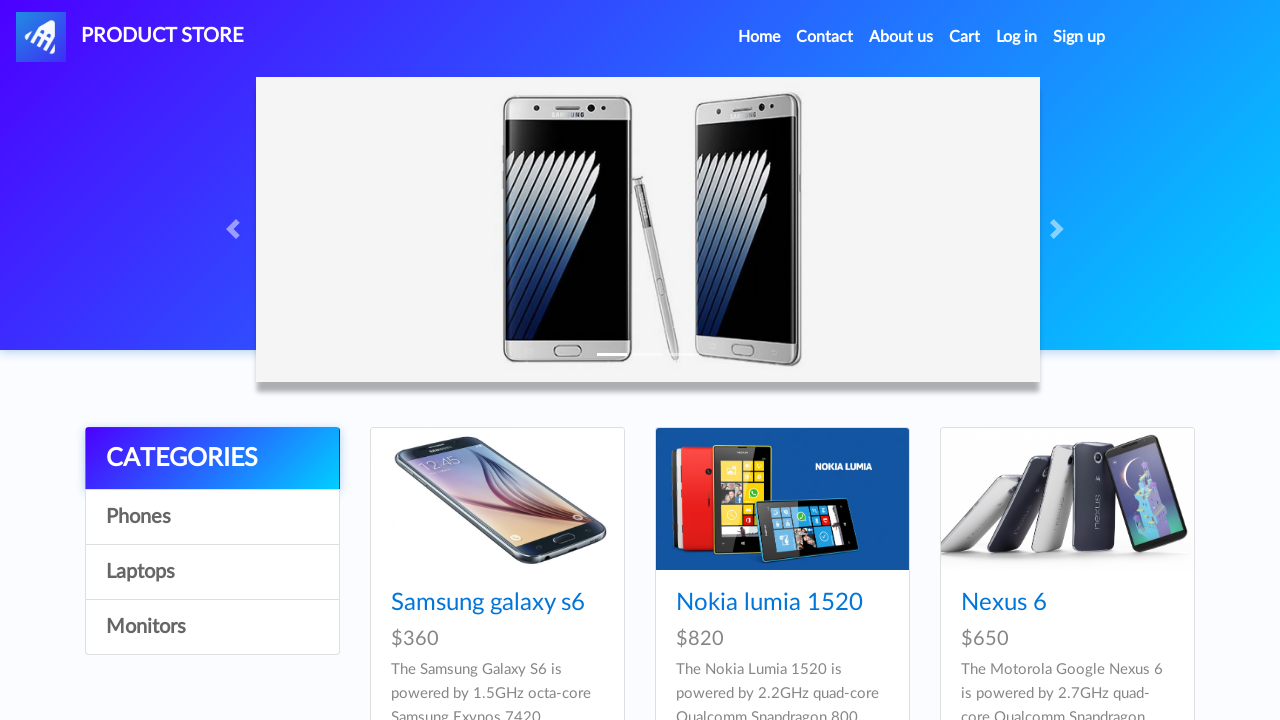

Clicked on the Monitors category link at (212, 627) on a:has-text('Monitors')
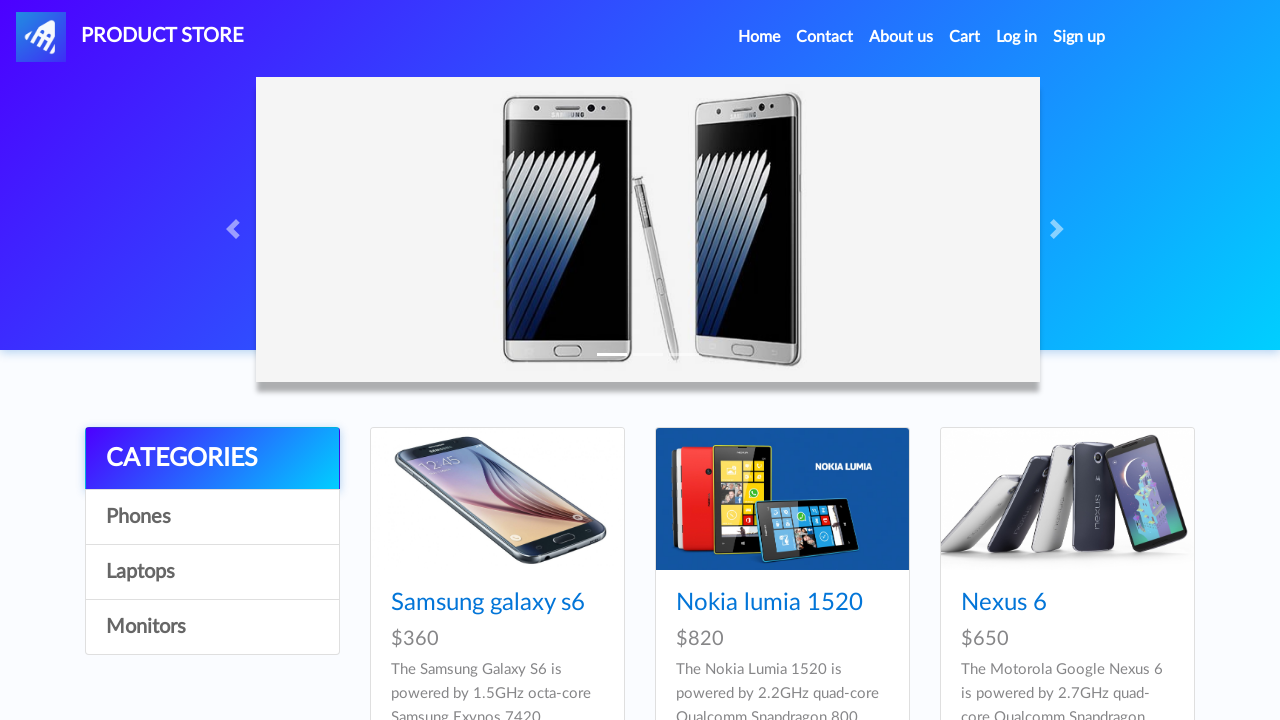

Monitors category page loaded with product cards displayed
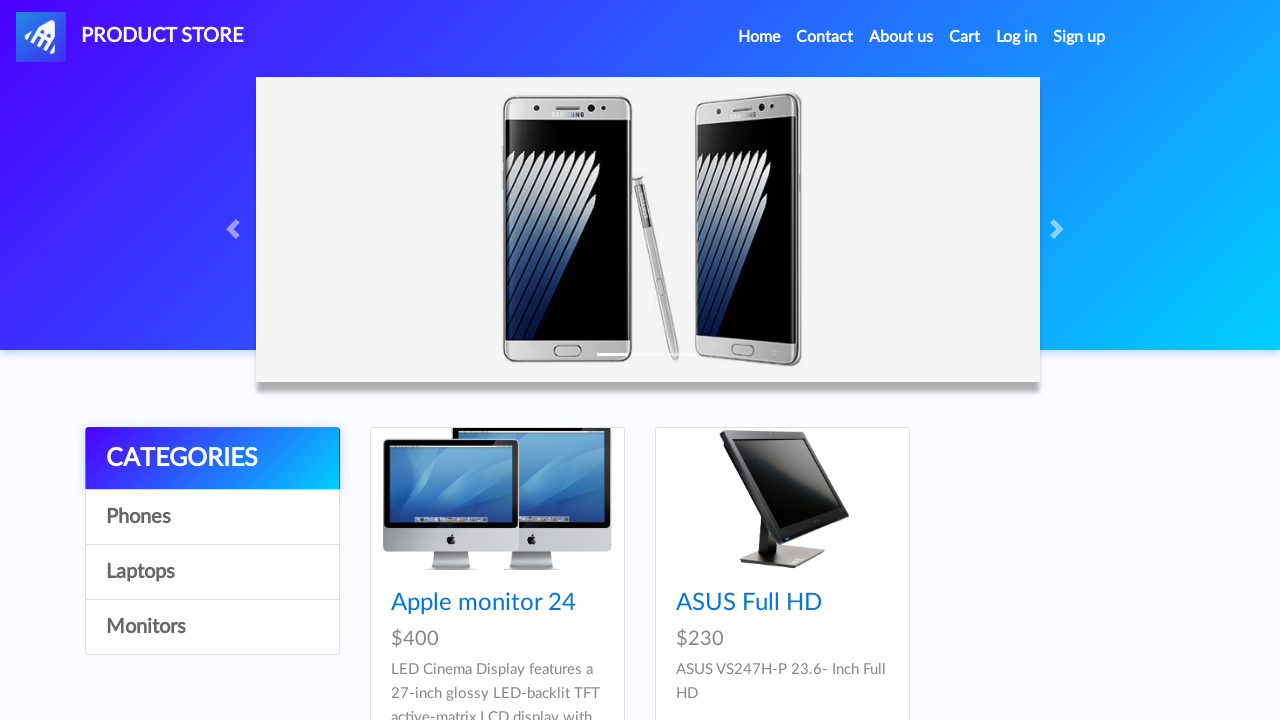

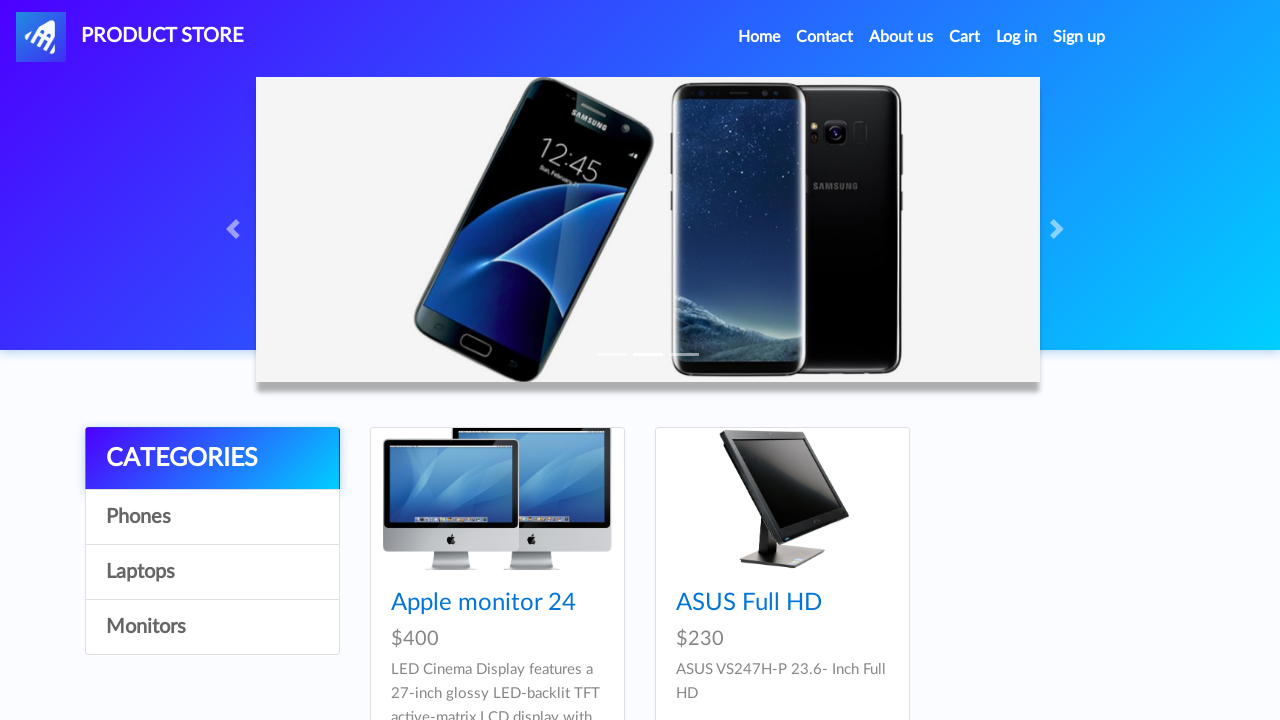